Demonstrates browser navigation methods by navigating to multiple URLs and using back, forward, and refresh functions

Starting URL: https://demo.guru99.com/test/newtours/

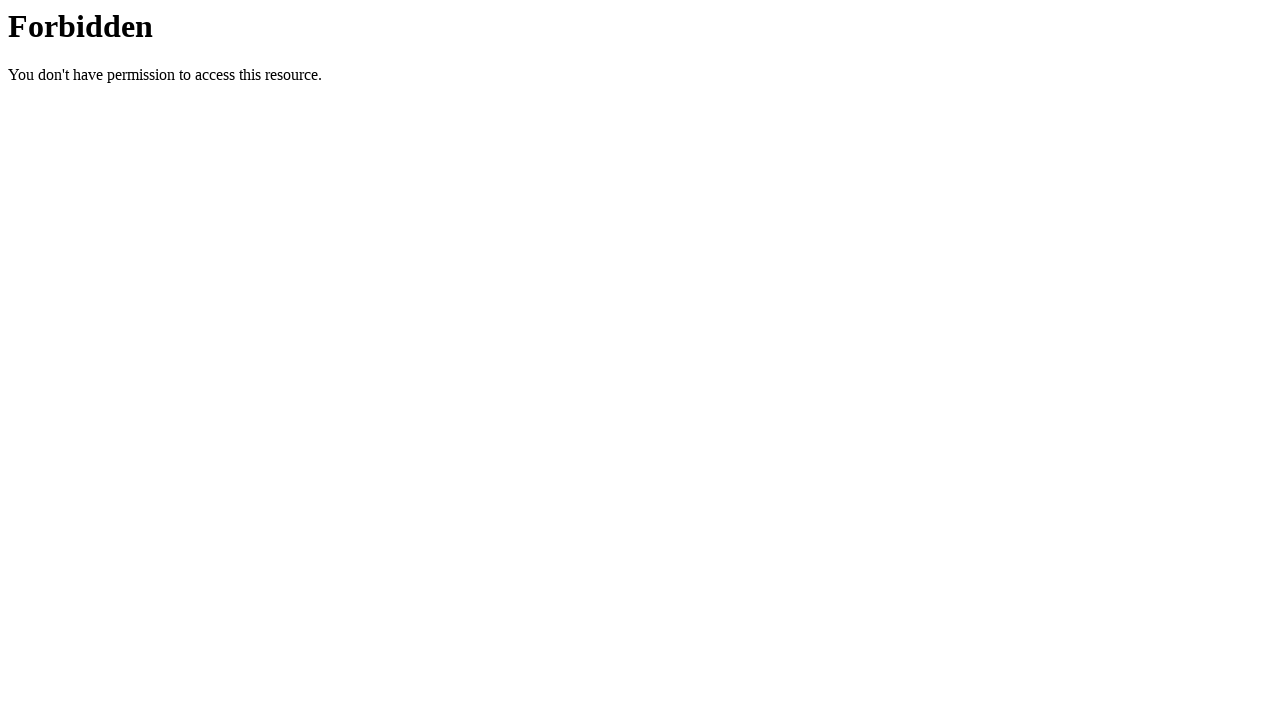

Navigated to demo.guru99.com starting URL
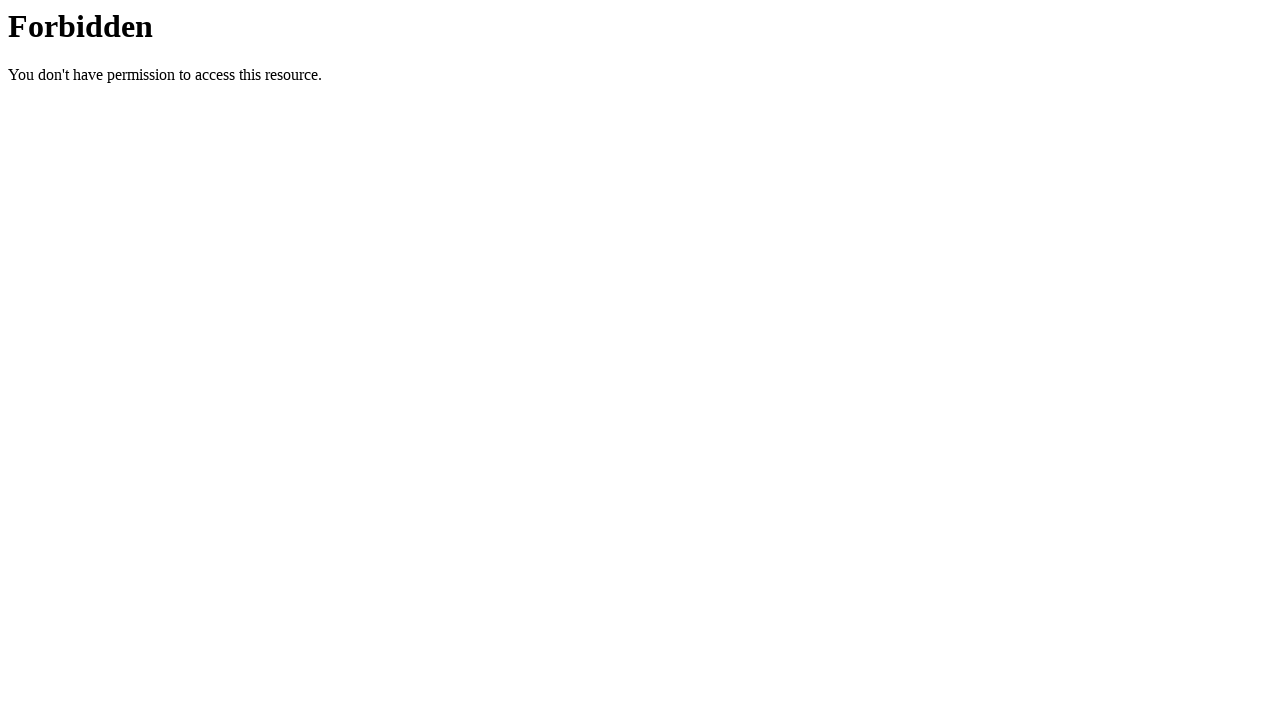

Navigated back to previous page
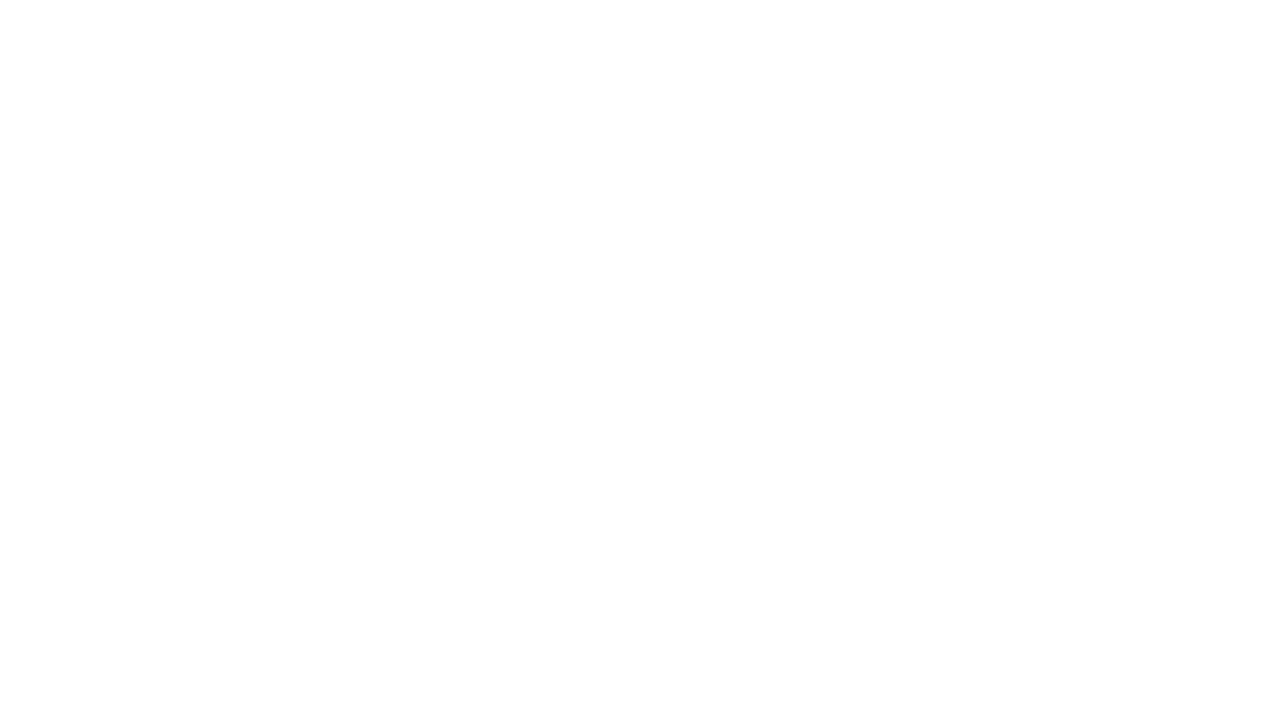

Navigated forward to next page
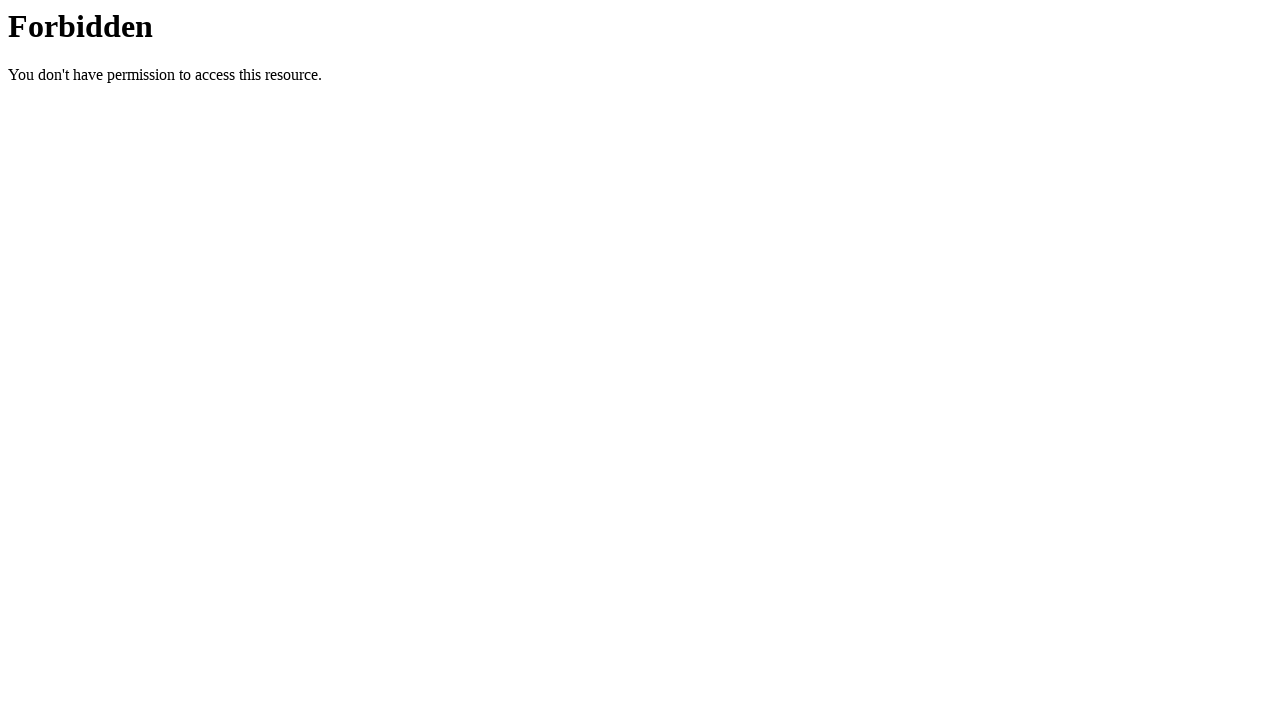

Refreshed the current page
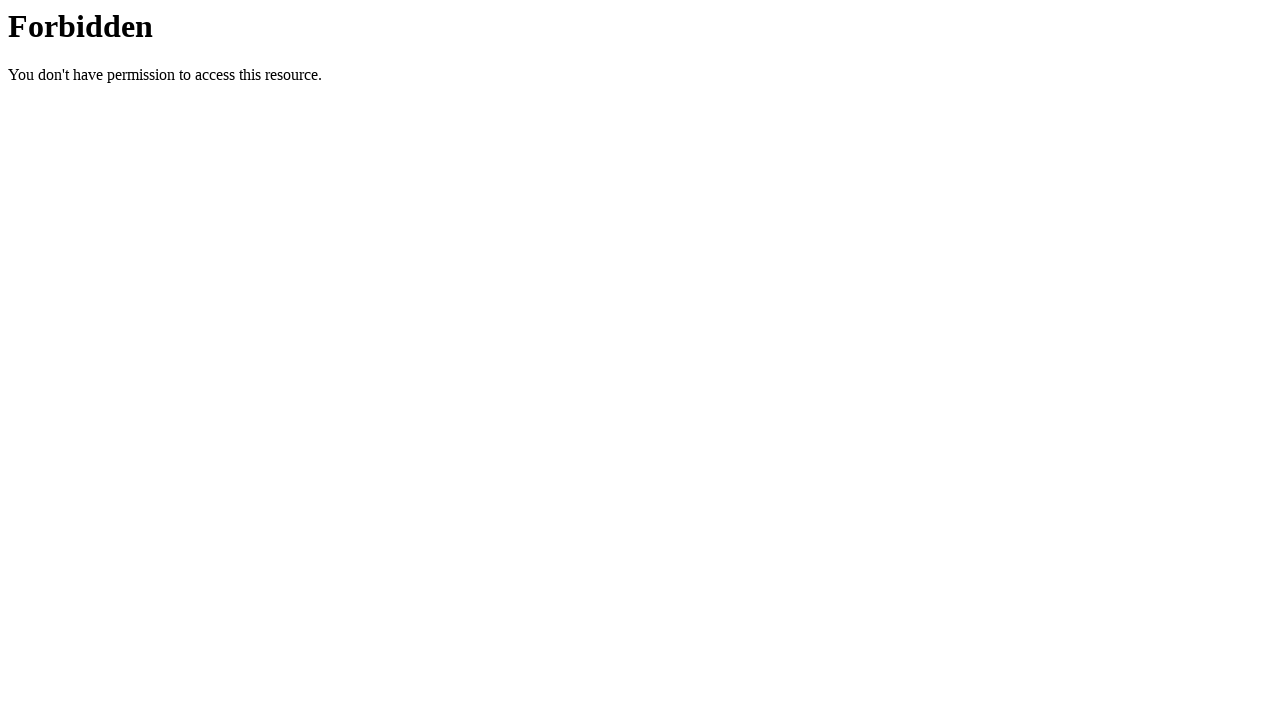

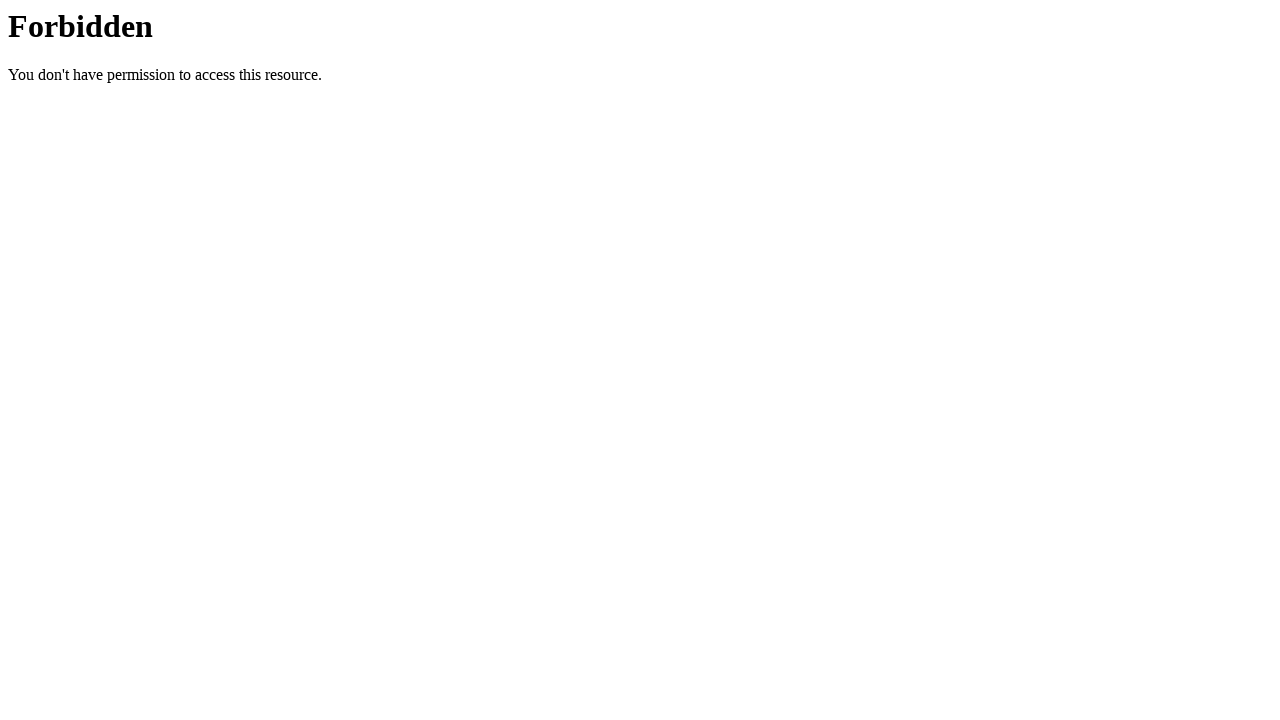